Tests button click functionality by clicking on a button identified by its ID using XPath locator

Starting URL: https://www.automationtesting.co.uk/buttons.html

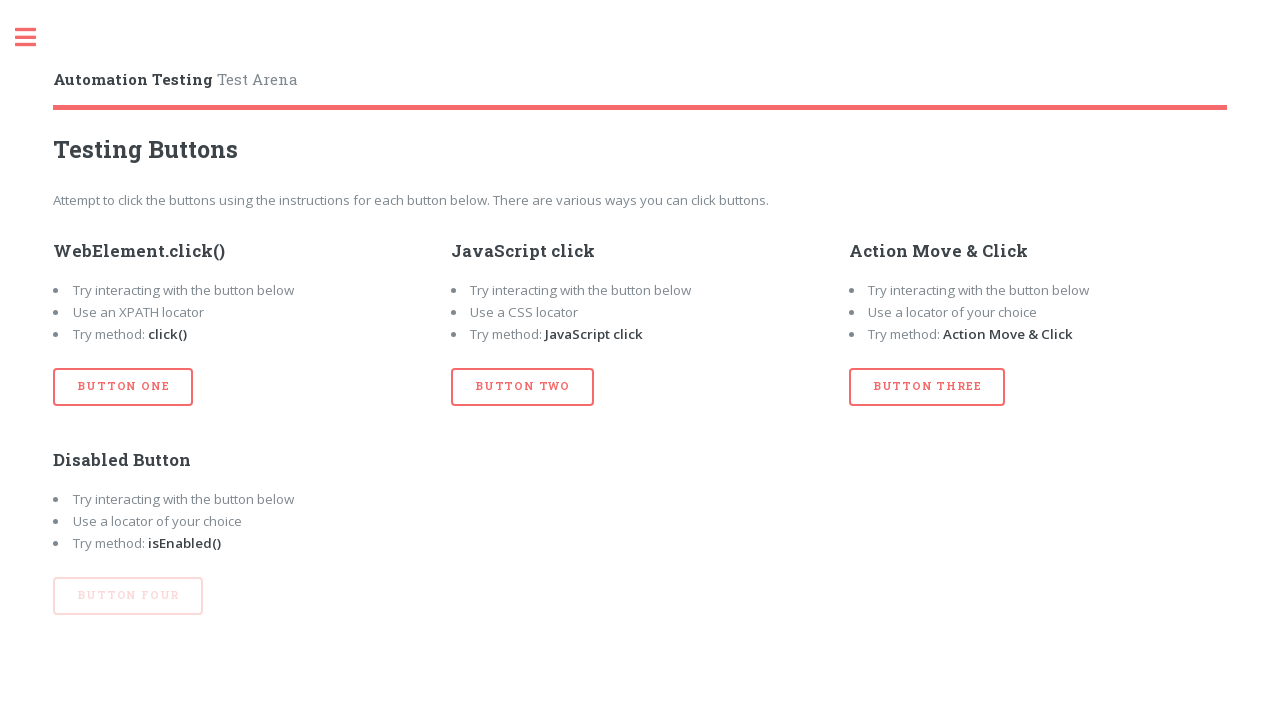

Clicked button with ID 'btn_one' using XPath locator at (123, 387) on xpath=//button[@id='btn_one']
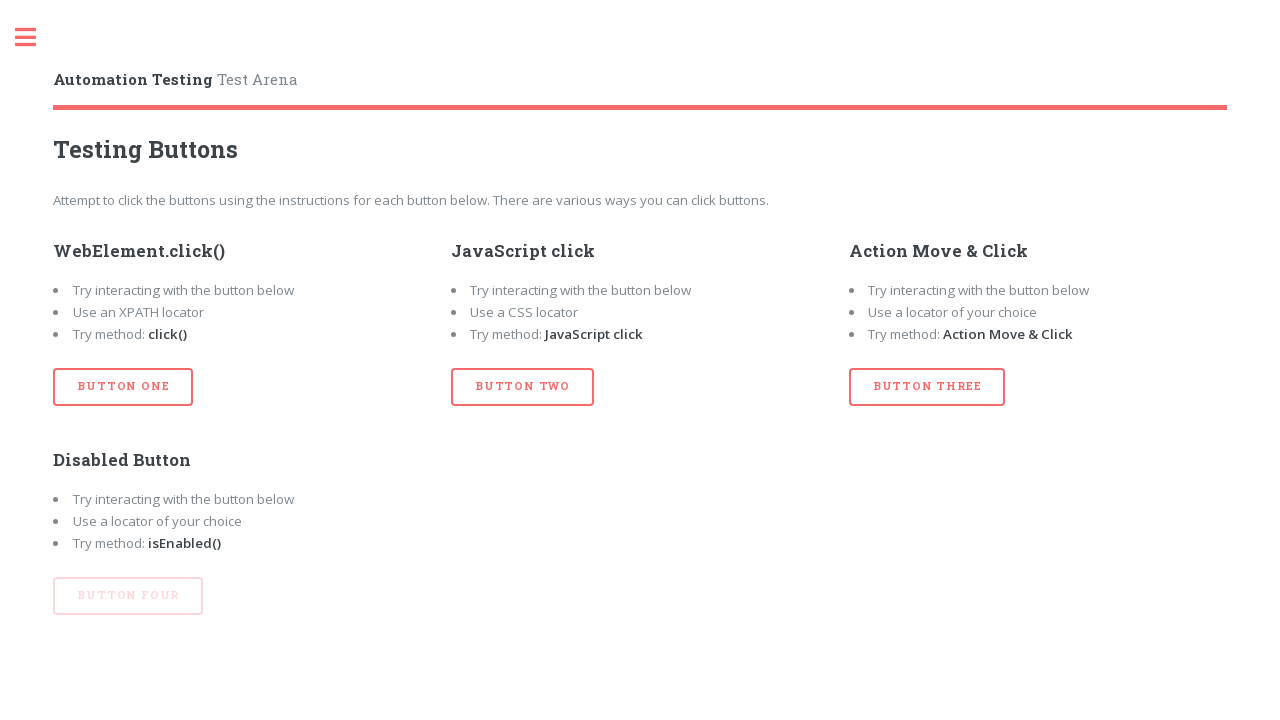

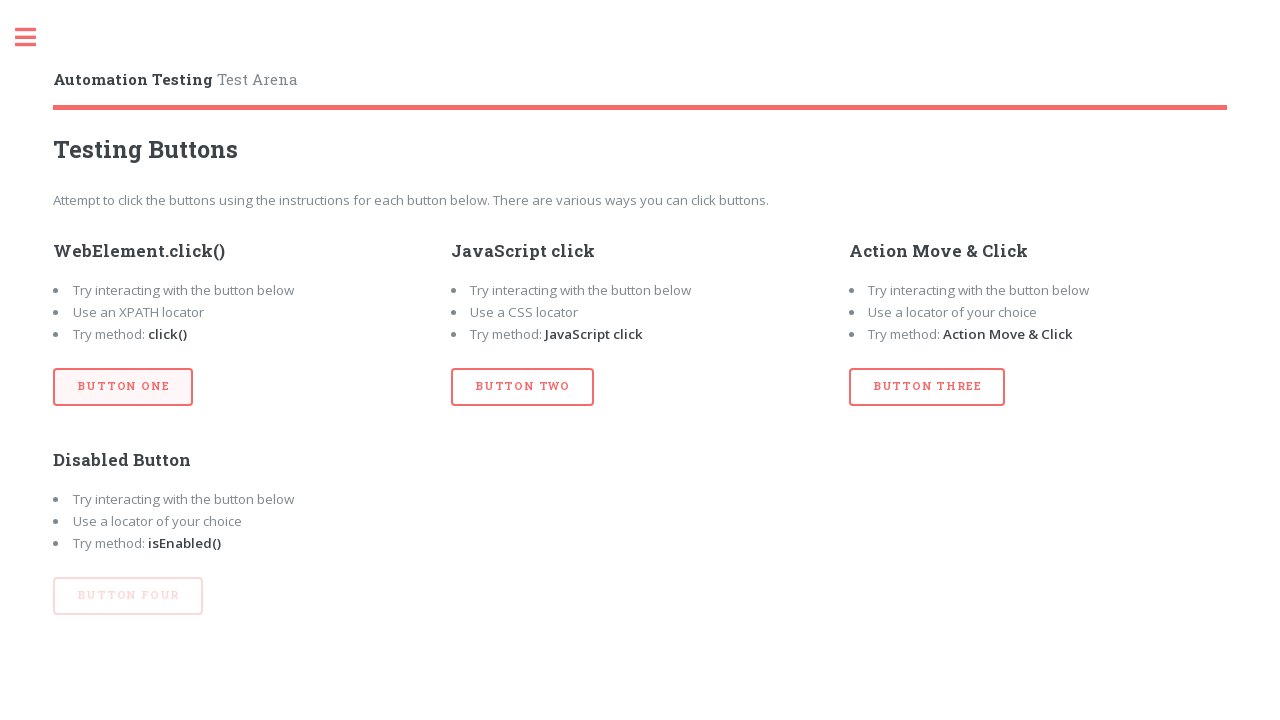